Opens a personal GitHub Pages website in two separate browser tabs/pages to test multi-page handling.

Starting URL: https://stundev.github.io/

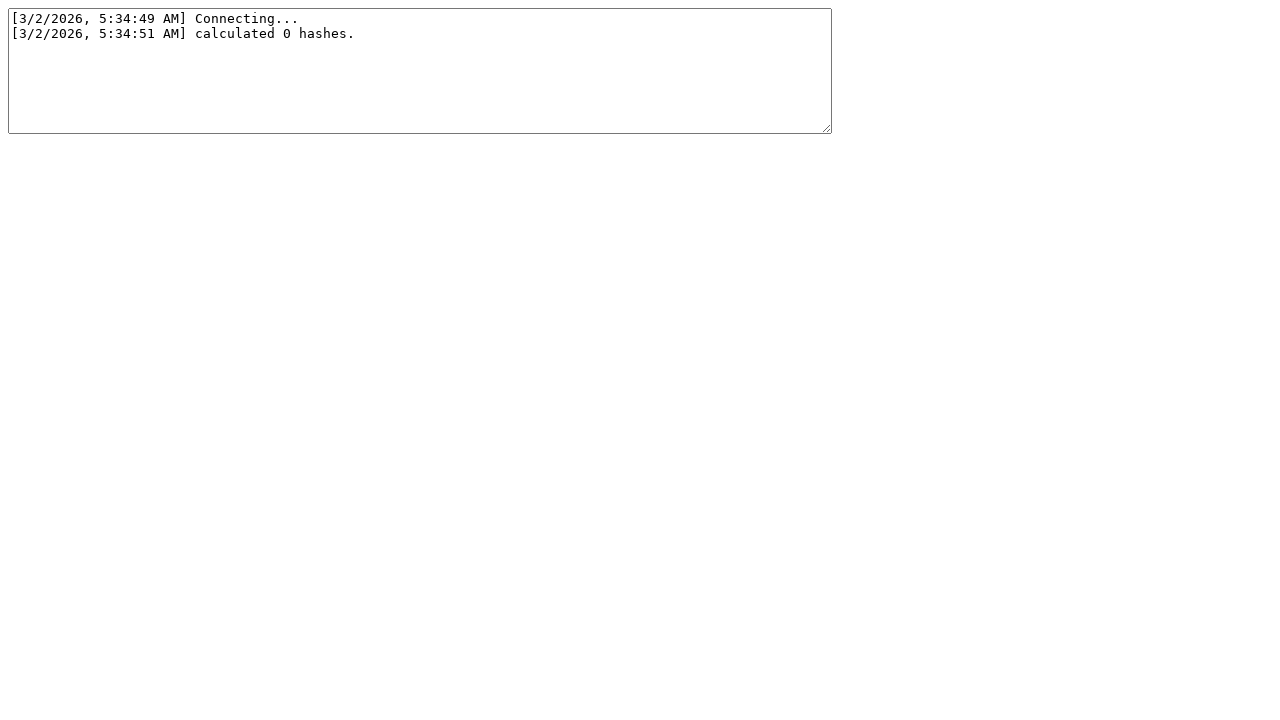

Created a new browser page/tab
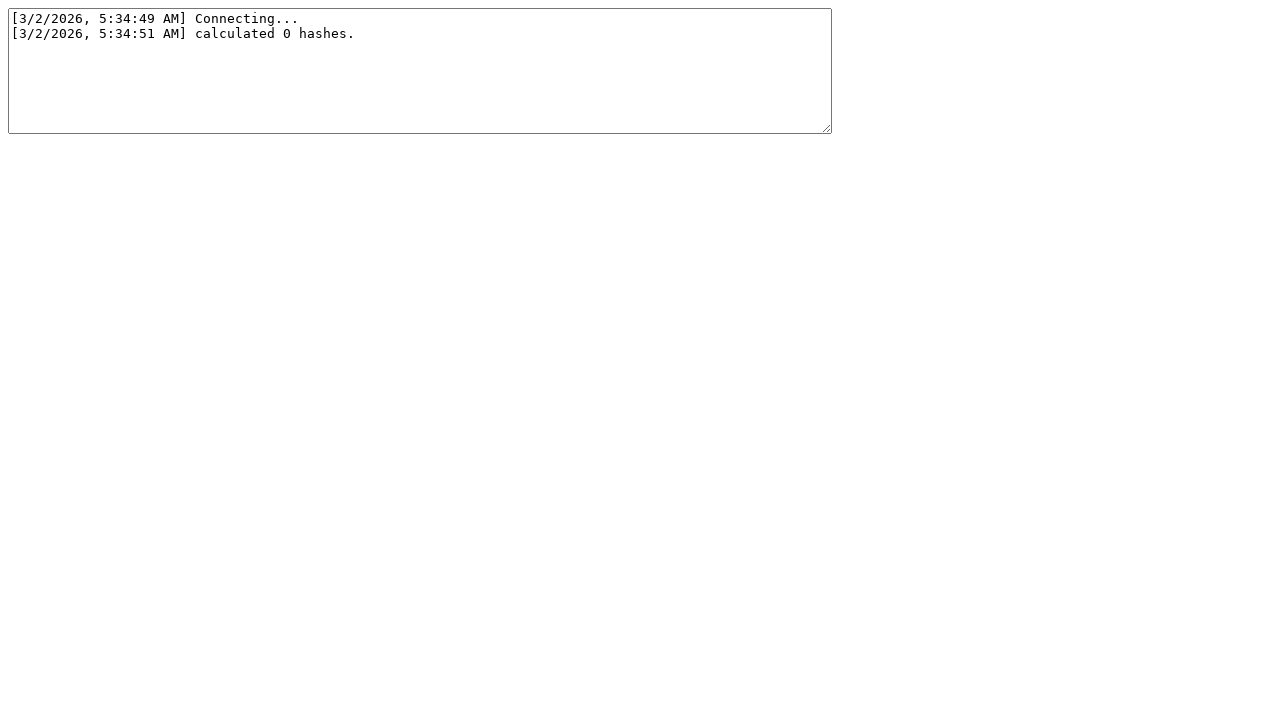

Navigated second page to https://stundev.github.io/
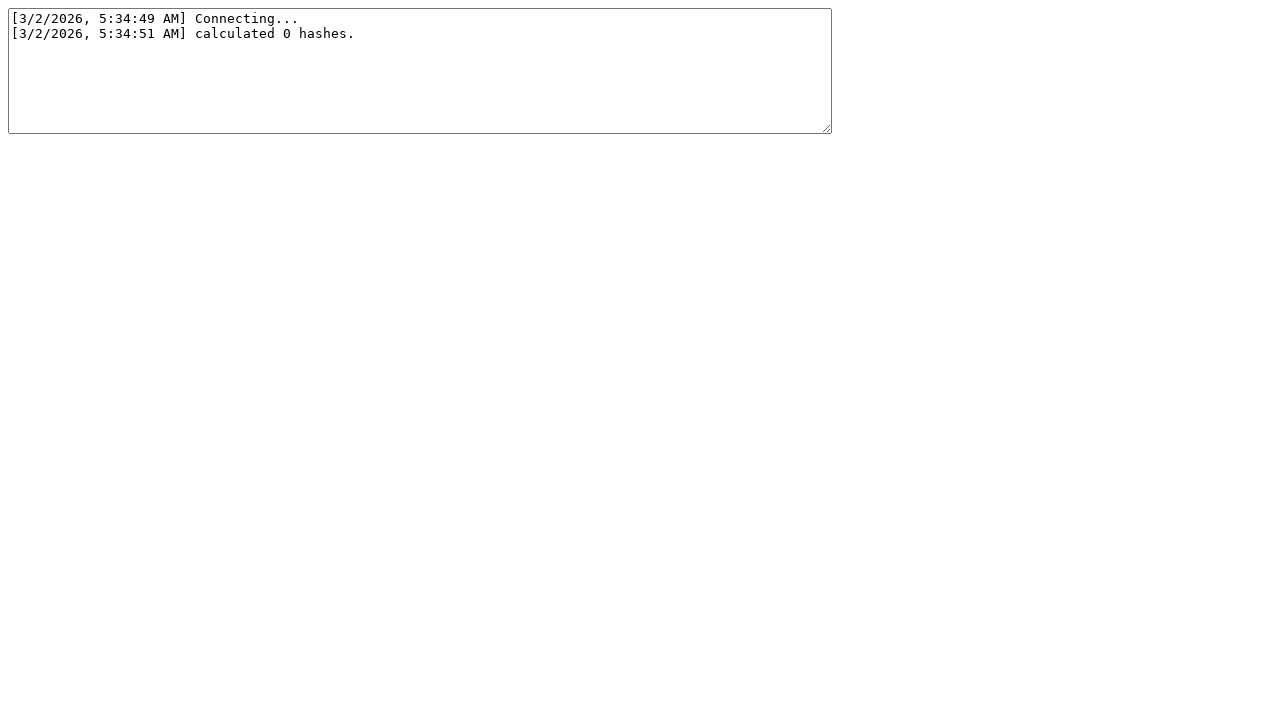

First page DOM content loaded
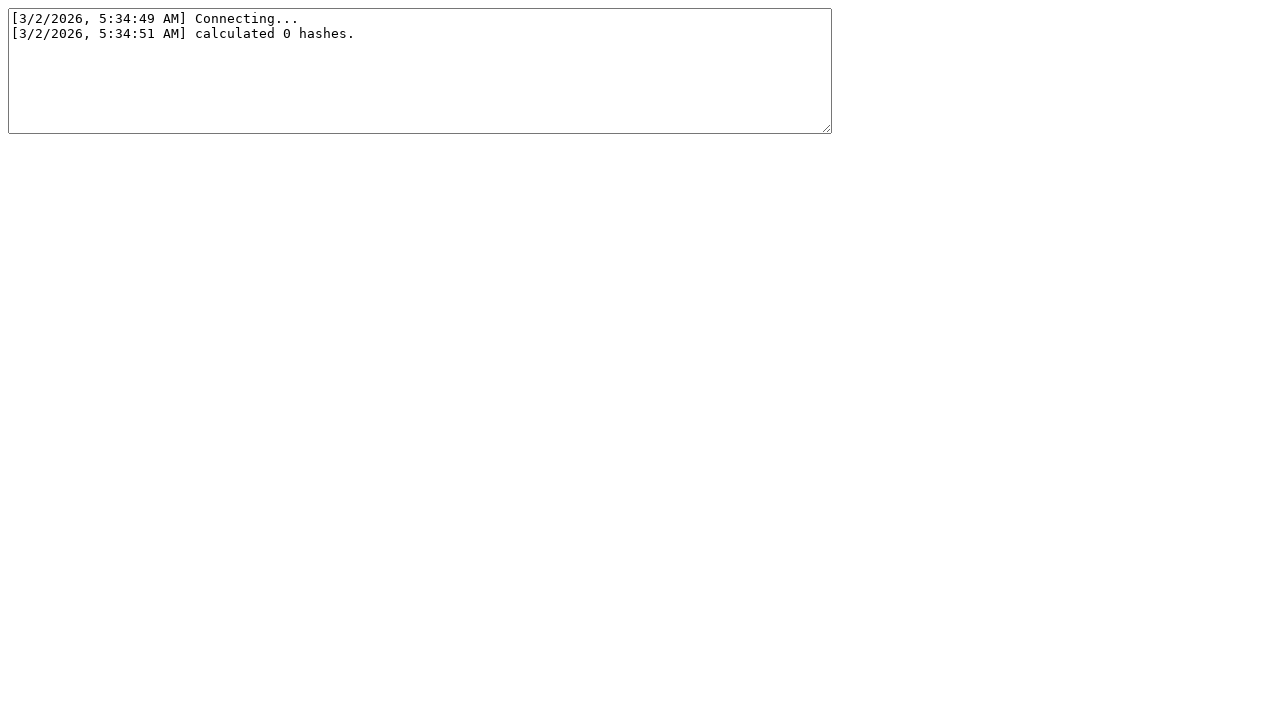

Second page DOM content loaded
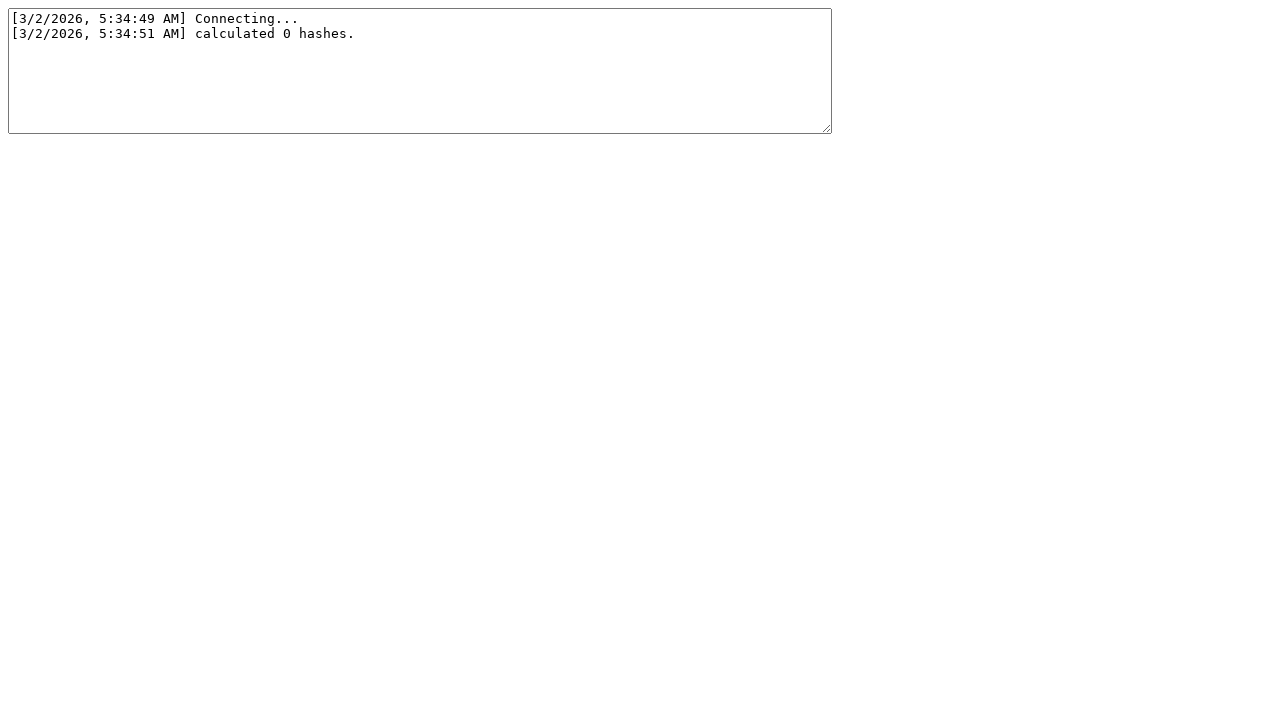

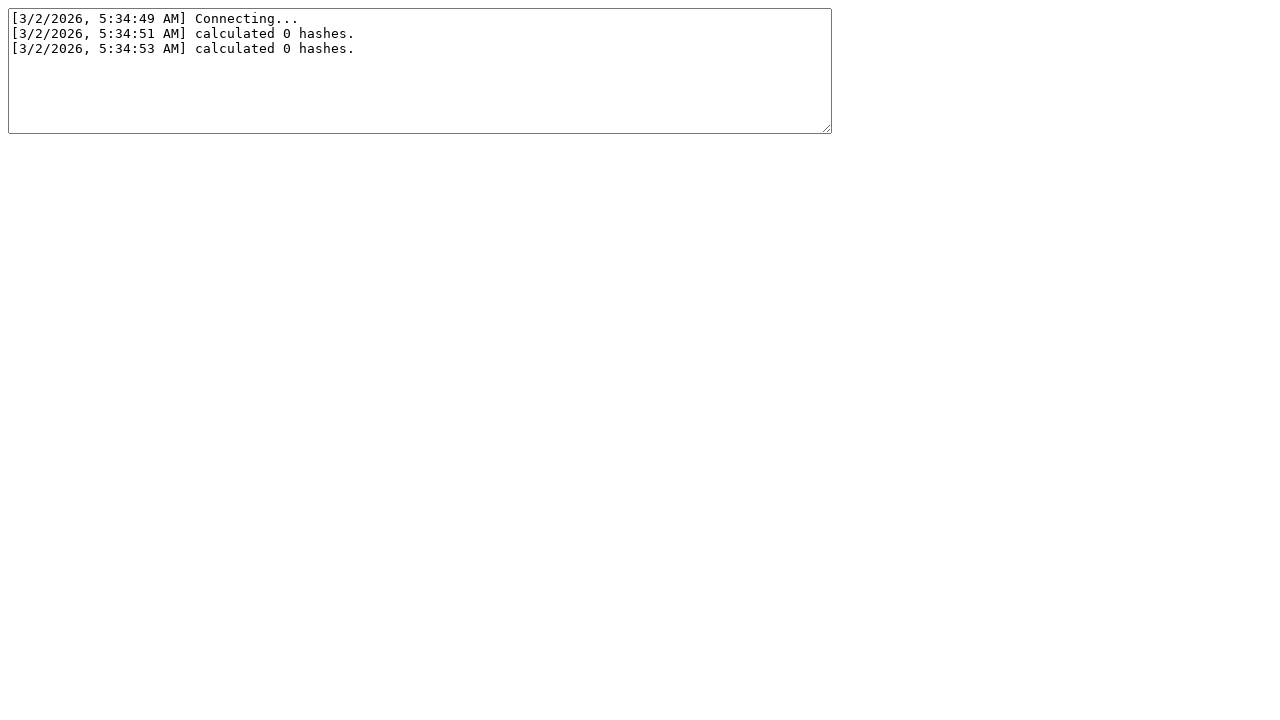